Tests right-click context menu functionality by right-clicking on an element, selecting an option from the context menu, and handling the resulting alert

Starting URL: https://swisnl.github.io/jQuery-contextMenu/demo.html

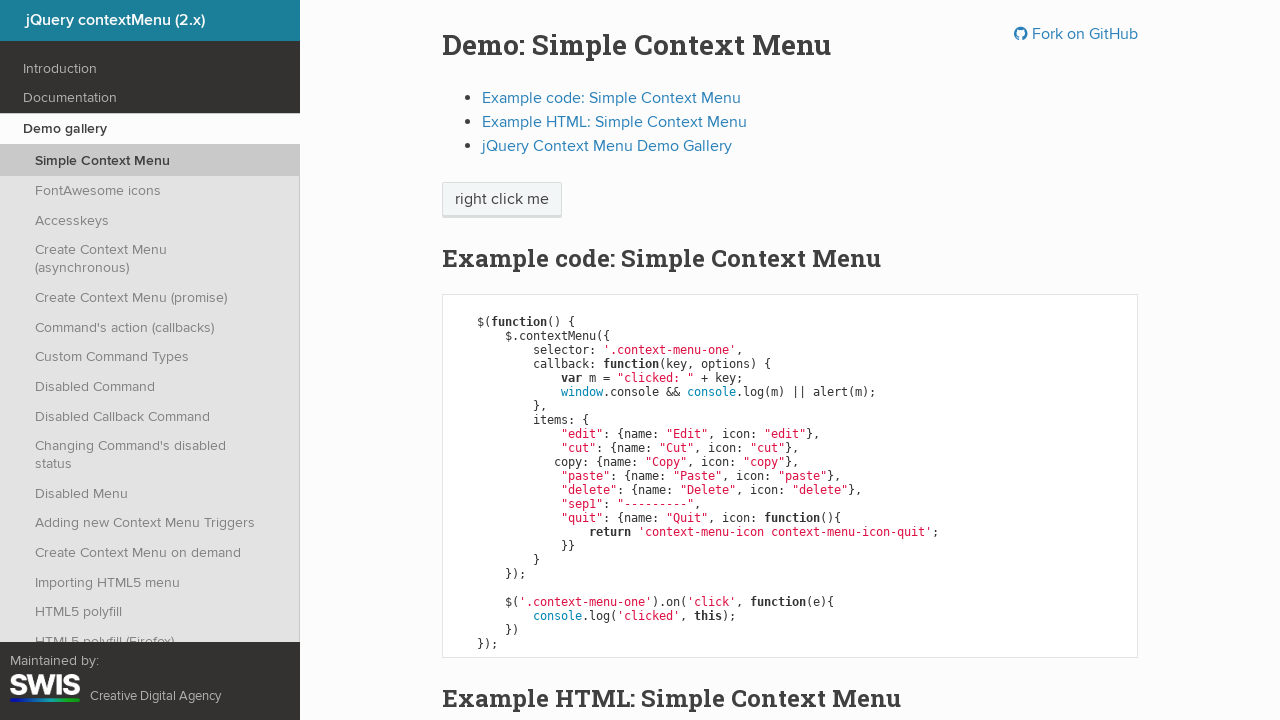

Located the element to right-click on the context menu demo page
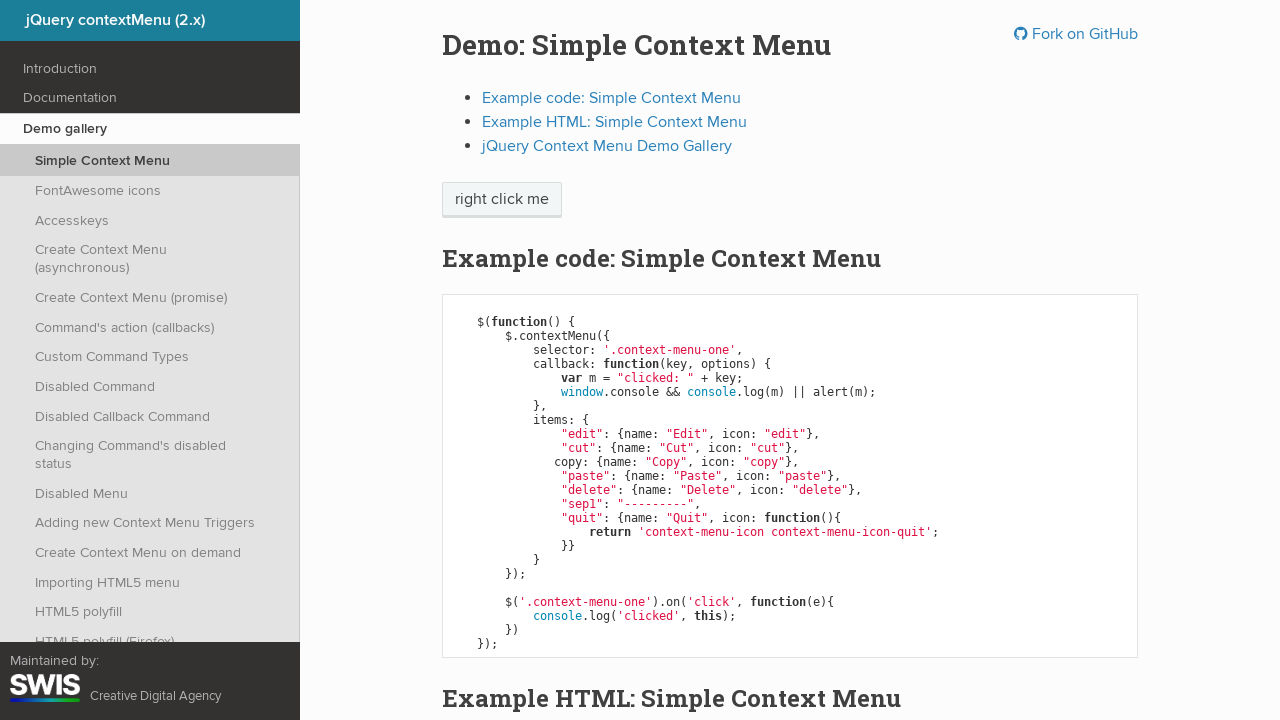

Right-clicked on the element to open context menu at (502, 200) on span.context-menu-one.btn.btn-neutral
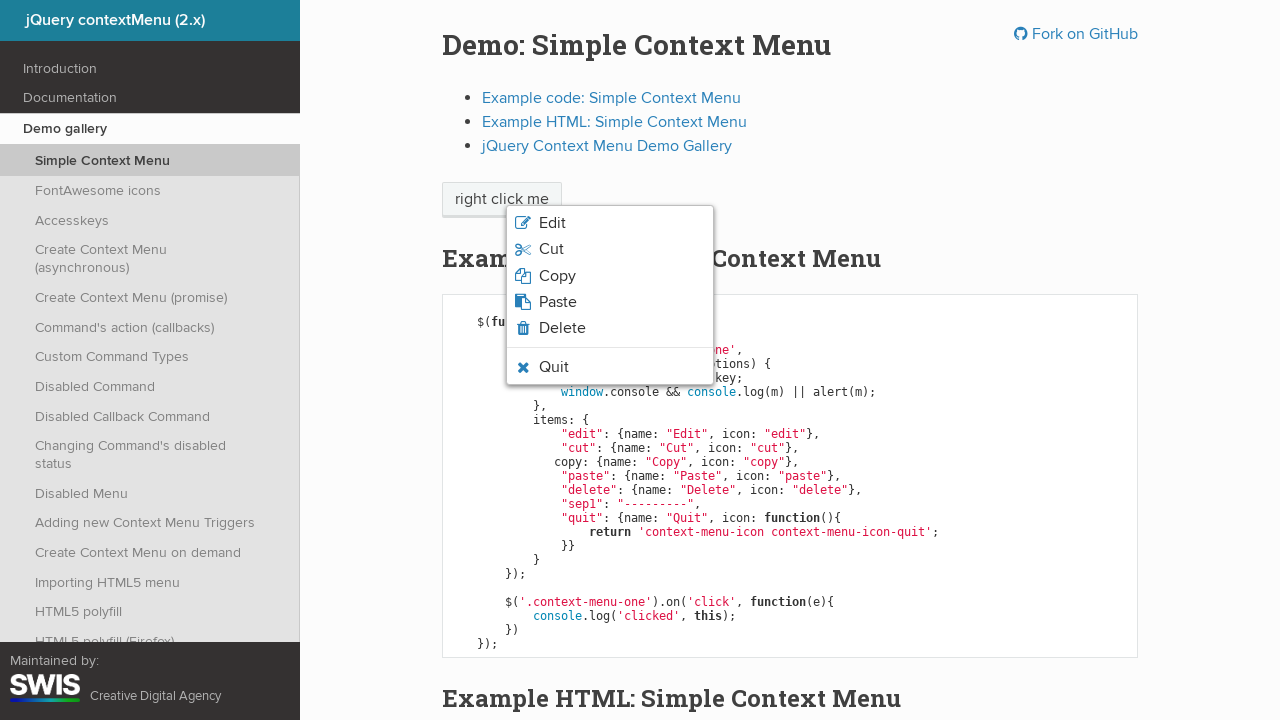

Clicked the third option in the context menu at (557, 276) on xpath=/html/body/ul/li[3]/span
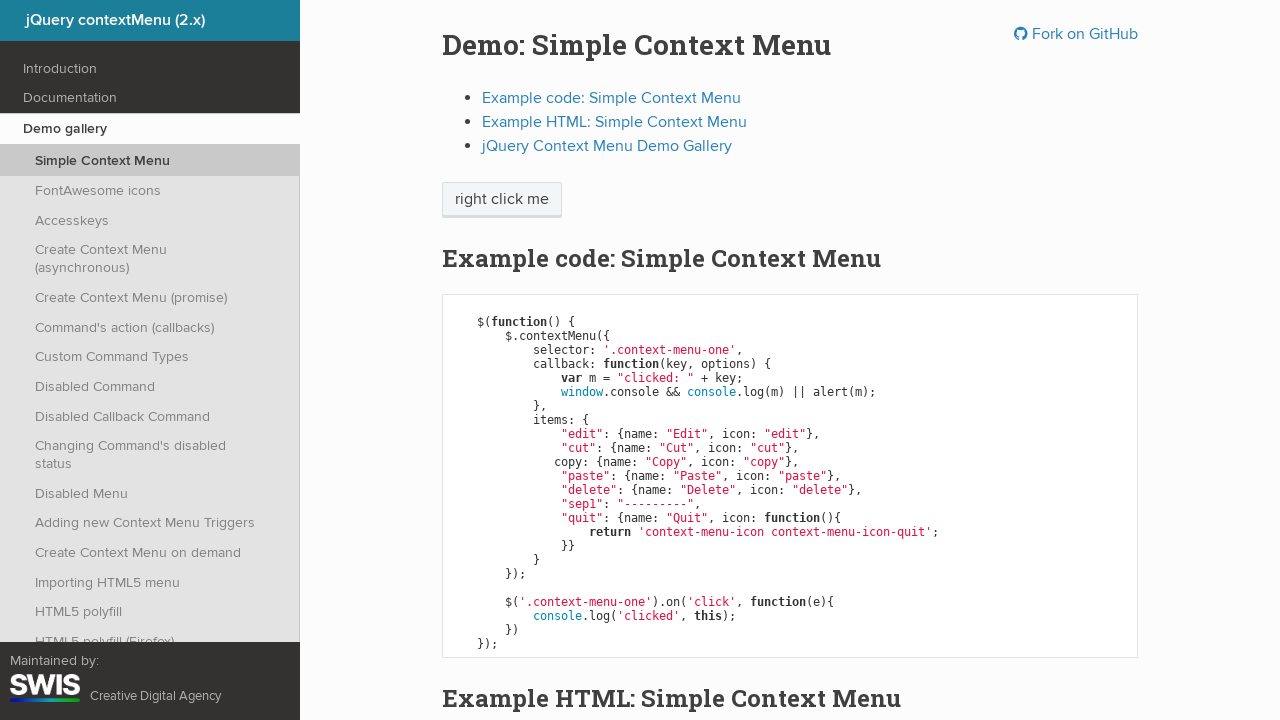

Set up alert dialog handler to accept dialogs
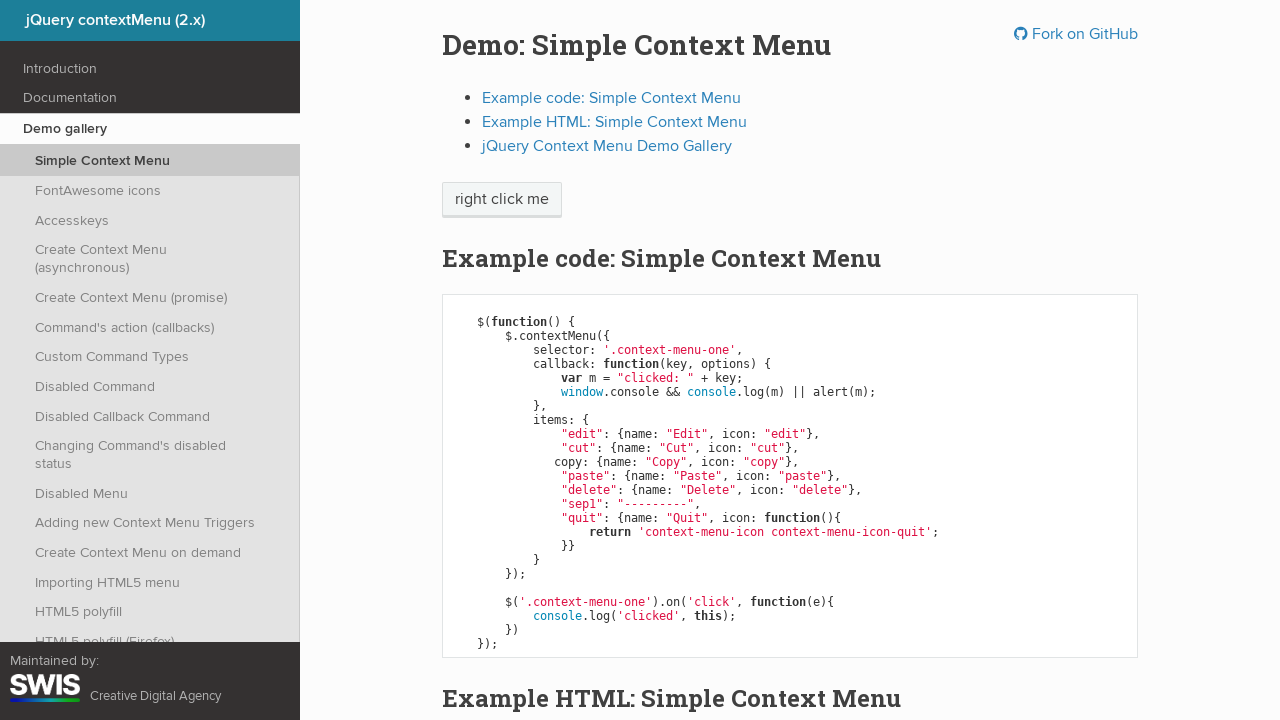

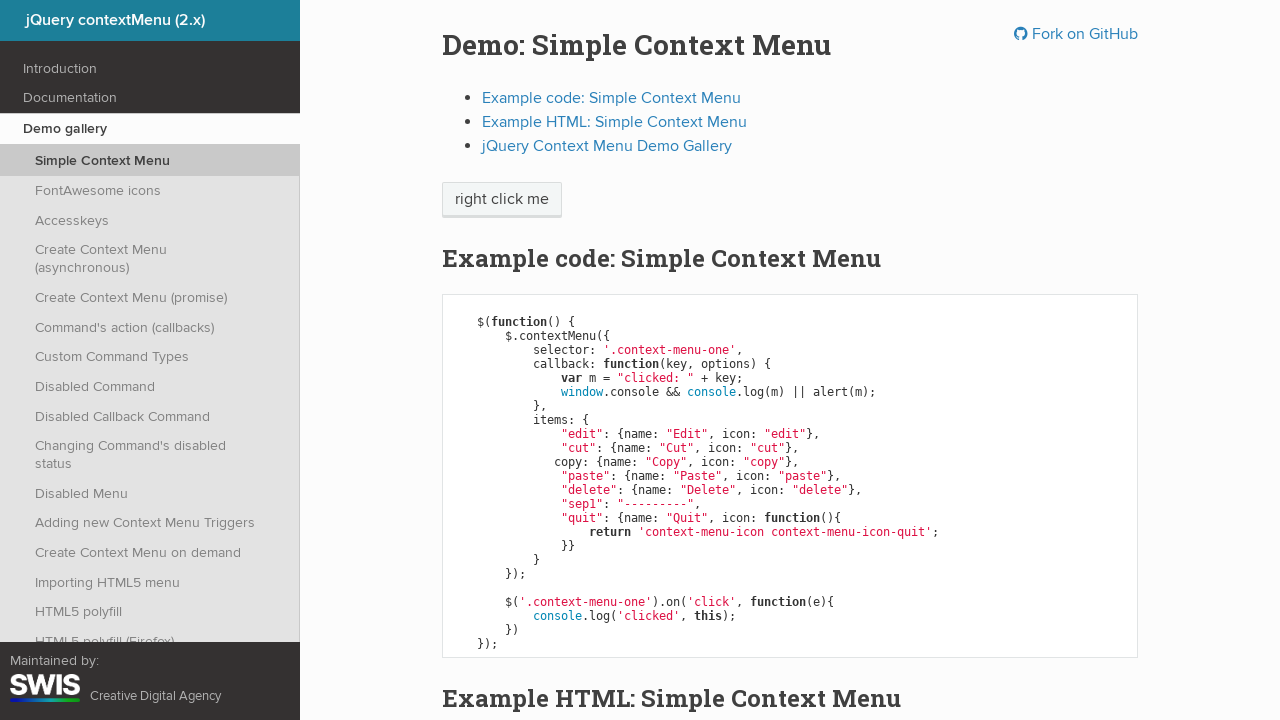